Navigates to a YouTube video page and waits for it to load, verifying the page title is accessible.

Starting URL: https://www.youtube.com/watch?v=dQw4w9WgXcQ

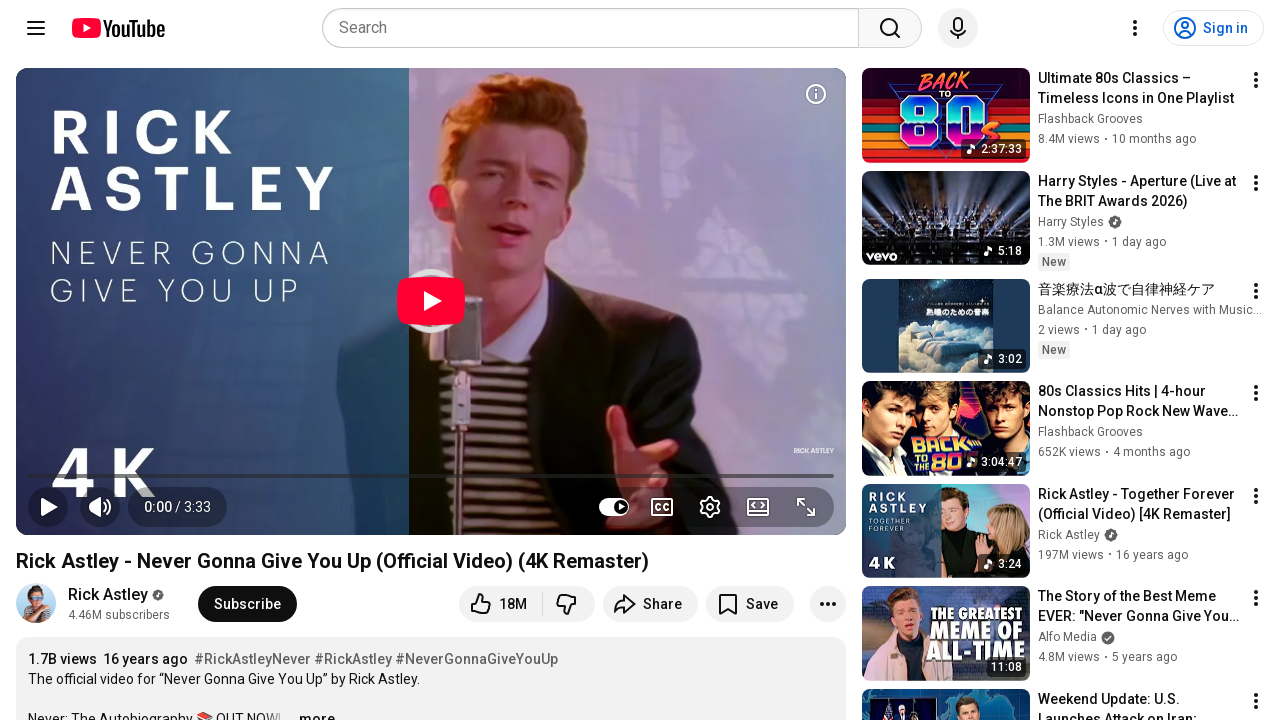

Navigated to YouTube video page
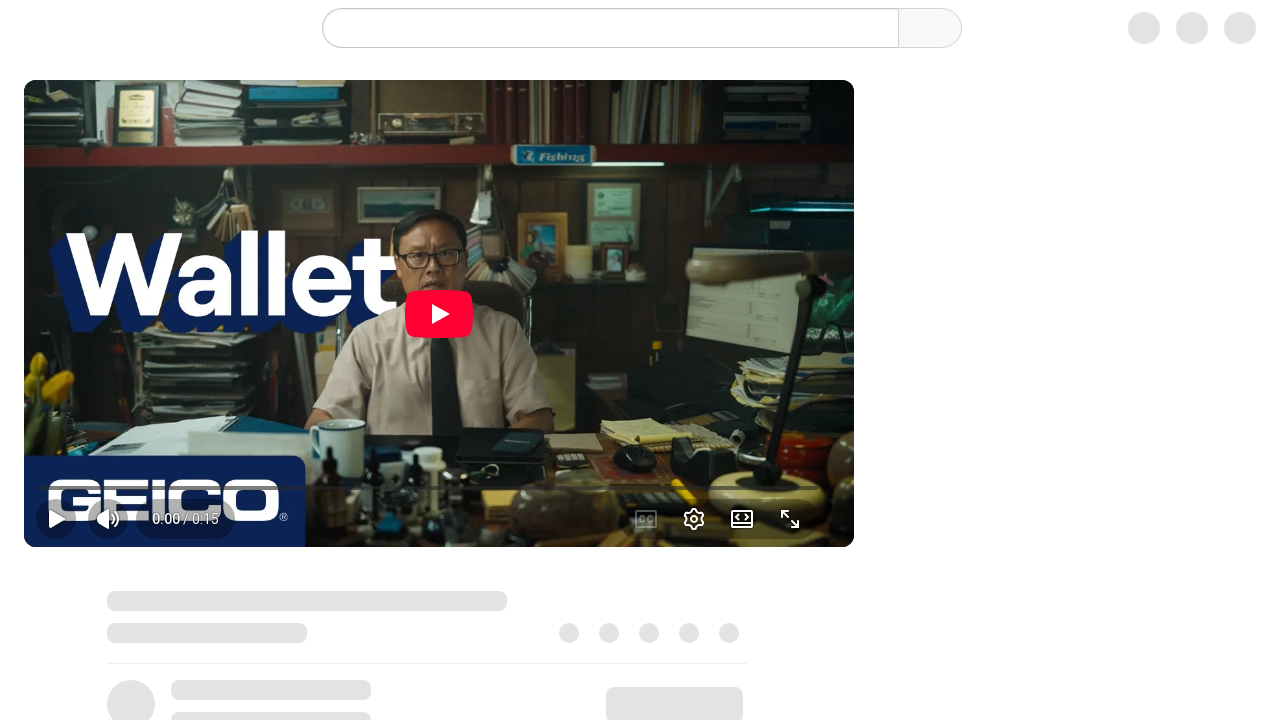

Video player element loaded
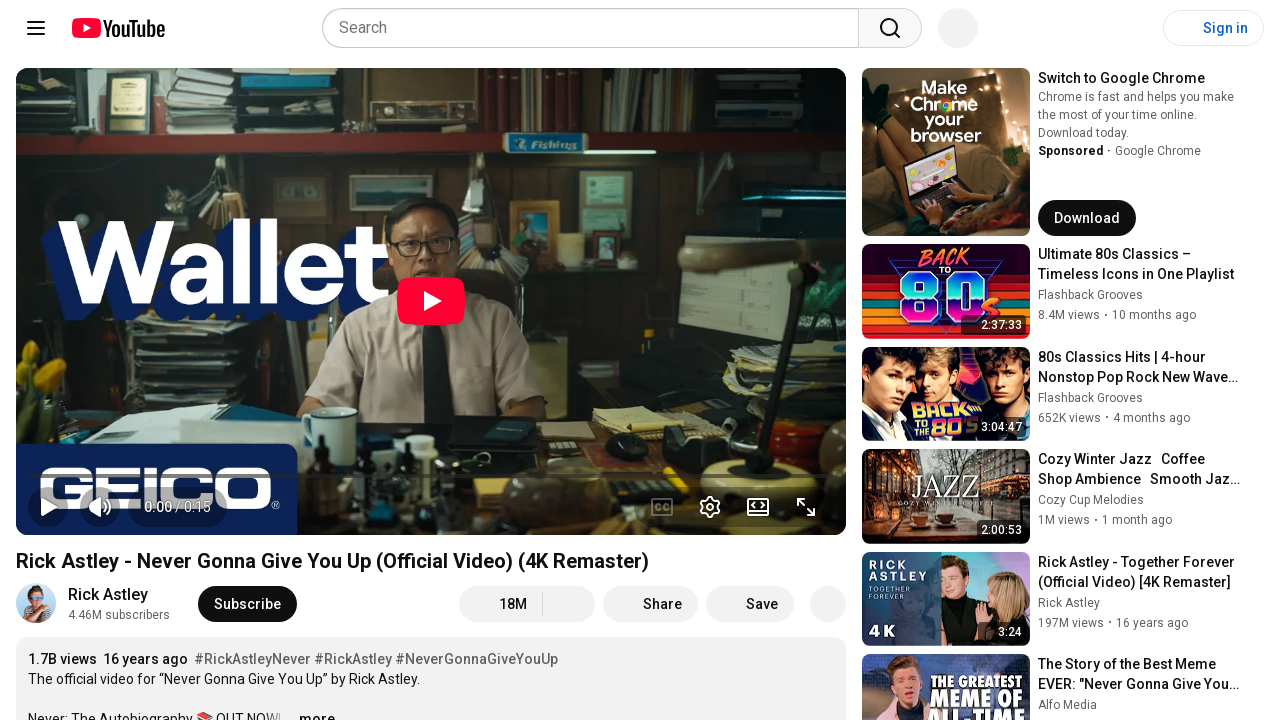

Video title element is accessible, page fully loaded
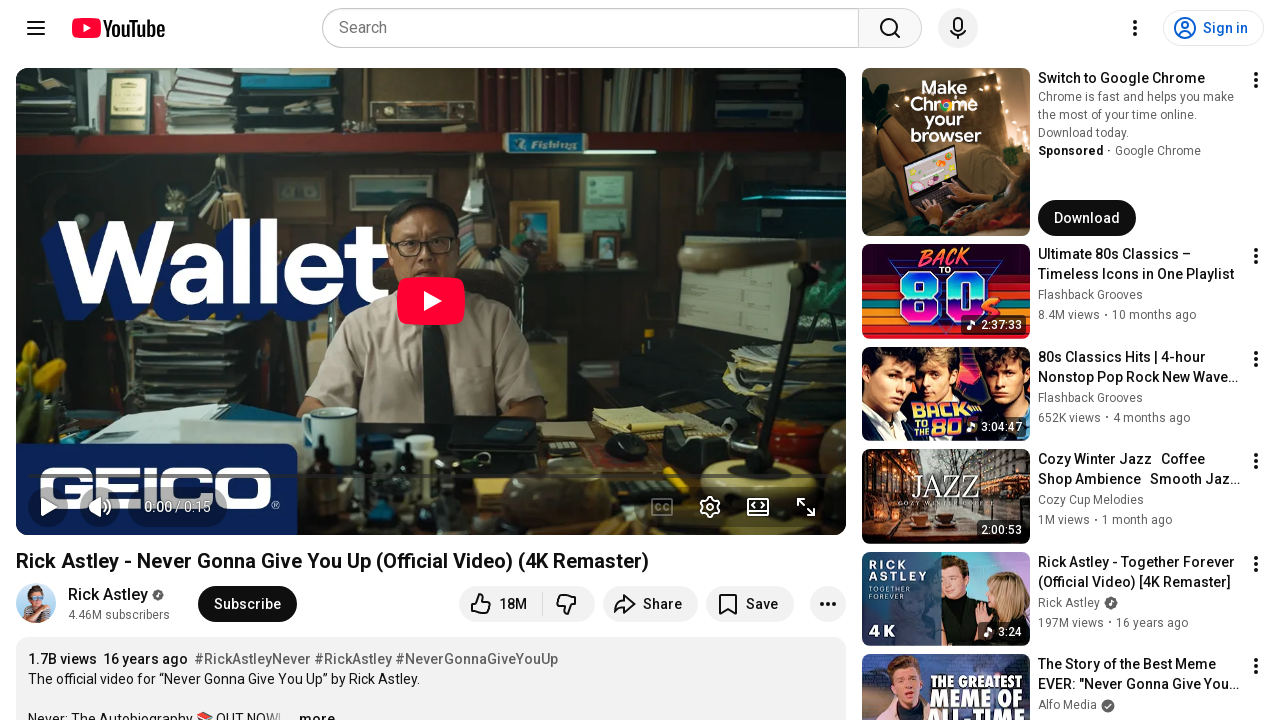

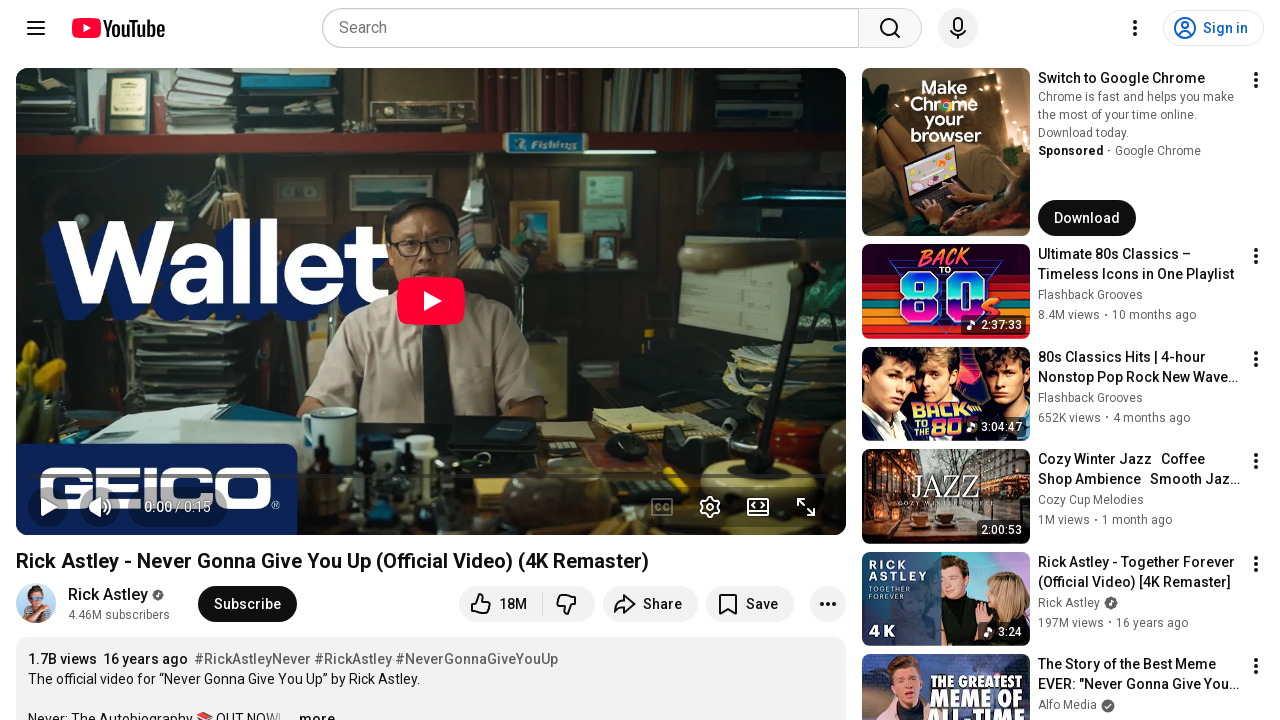